Tests accepting a JavaScript prompt alert by clicking the prompt button, entering text into the alert, and accepting it.

Starting URL: https://www.tutorialspoint.com/selenium/practice/alerts.php

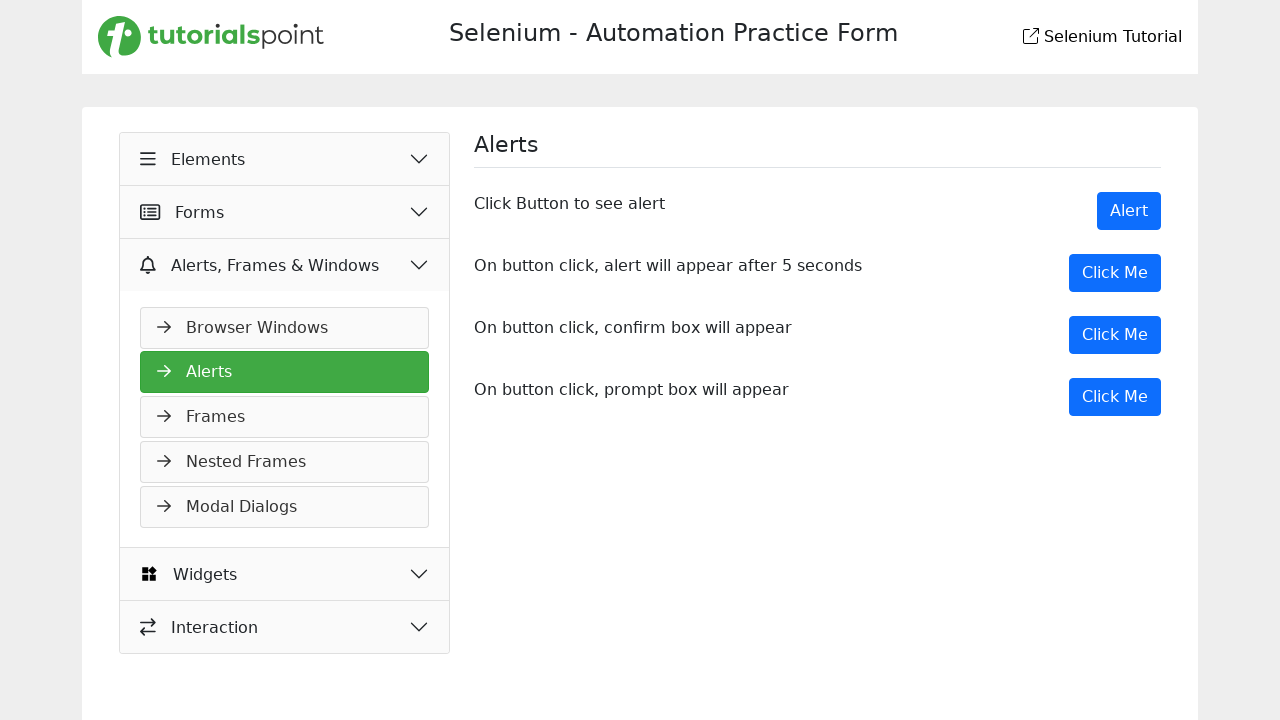

Navigated to alerts practice page
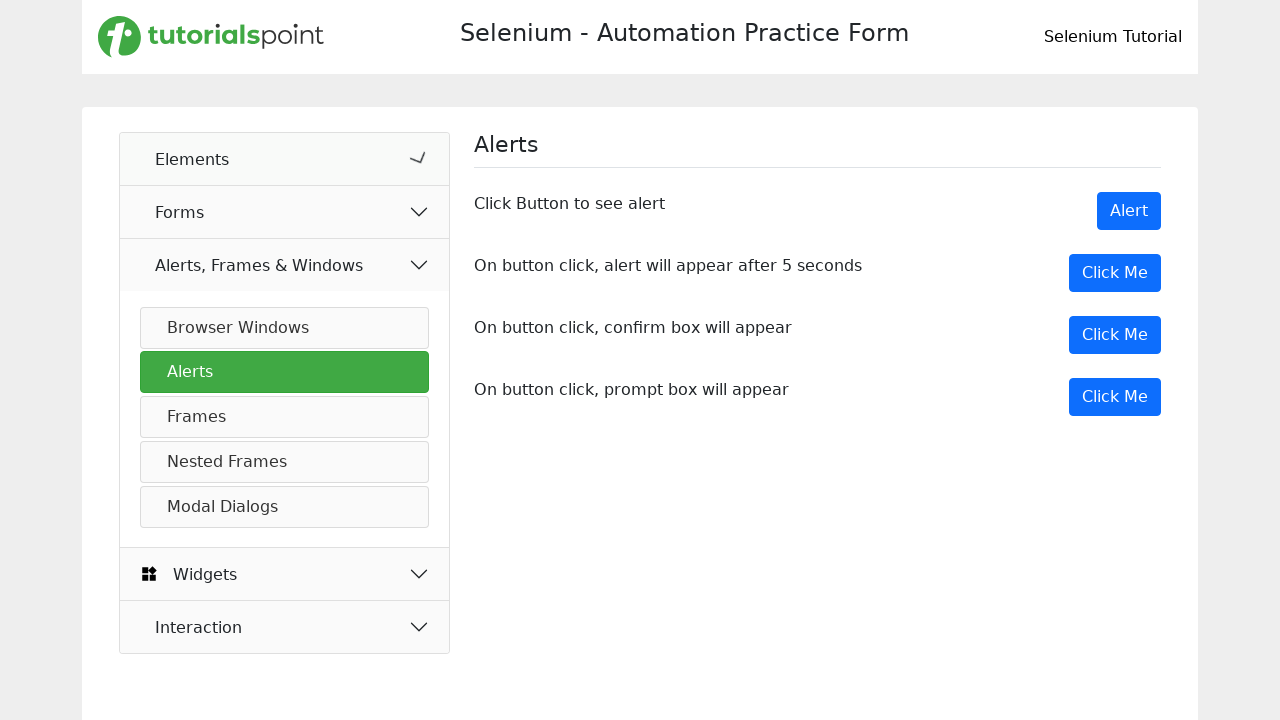

Clicked prompt button to trigger alert dialog at (1115, 397) on button[onclick='myPromp()']
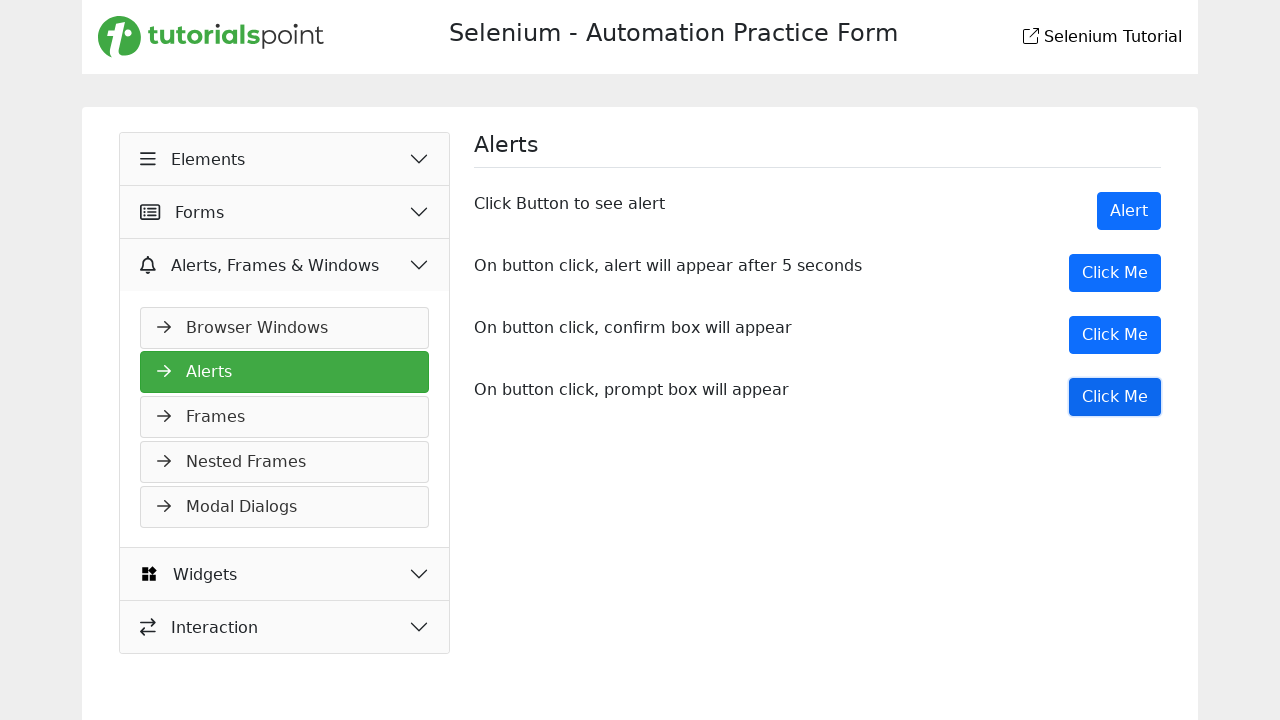

Registered dialog handler to accept prompt with text 'Dabarjun Mazumdar'
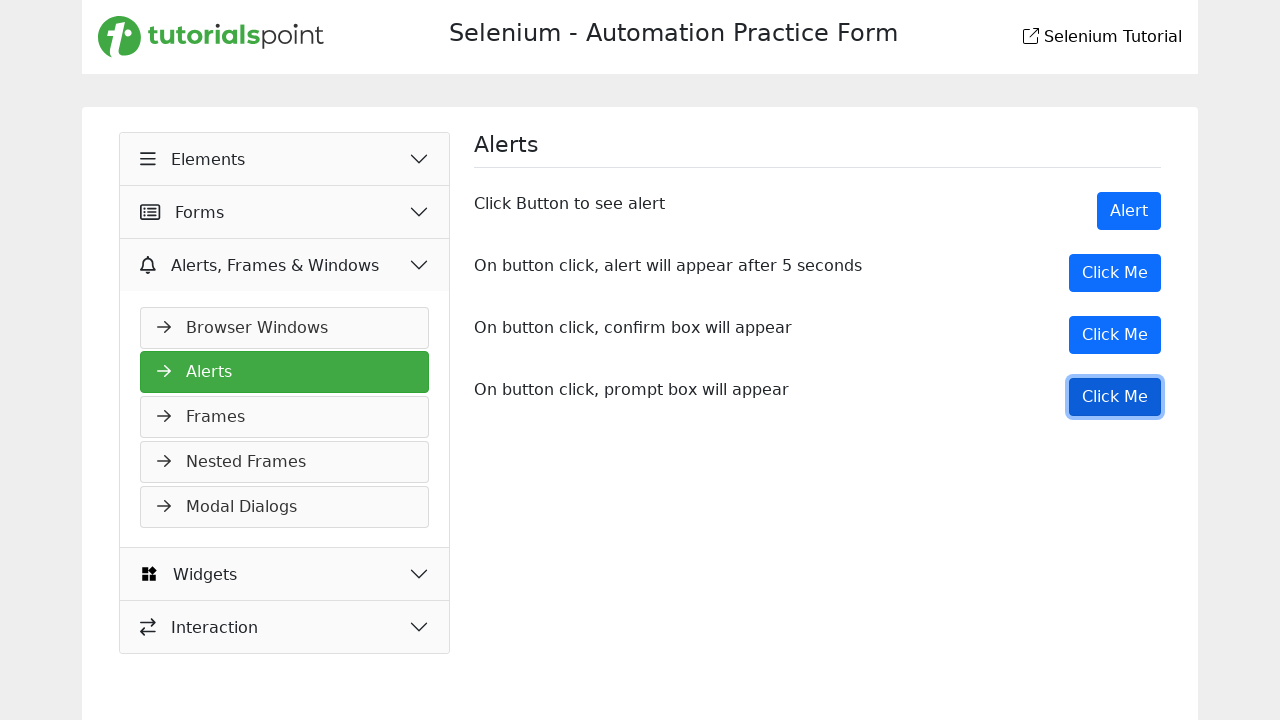

Registered one-time dialog handler to accept prompt with text 'John Smith'
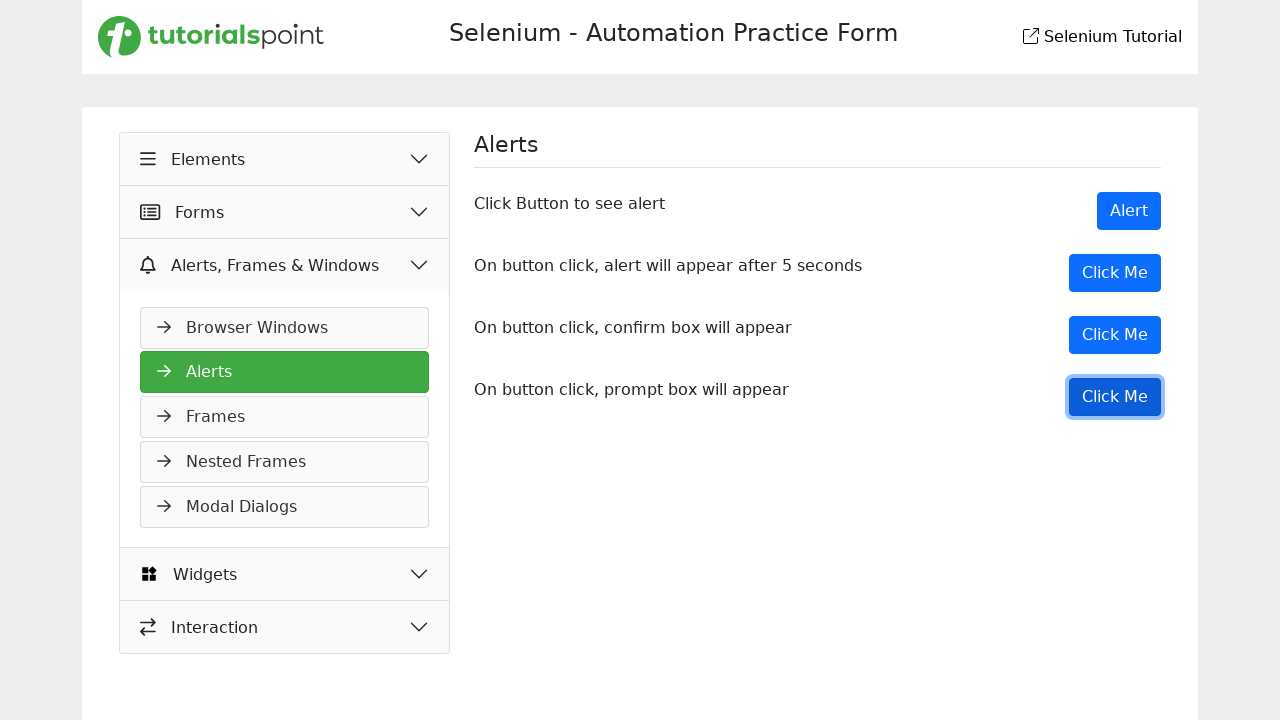

Clicked prompt button again to trigger second alert dialog at (1115, 397) on button[onclick='myPromp()']
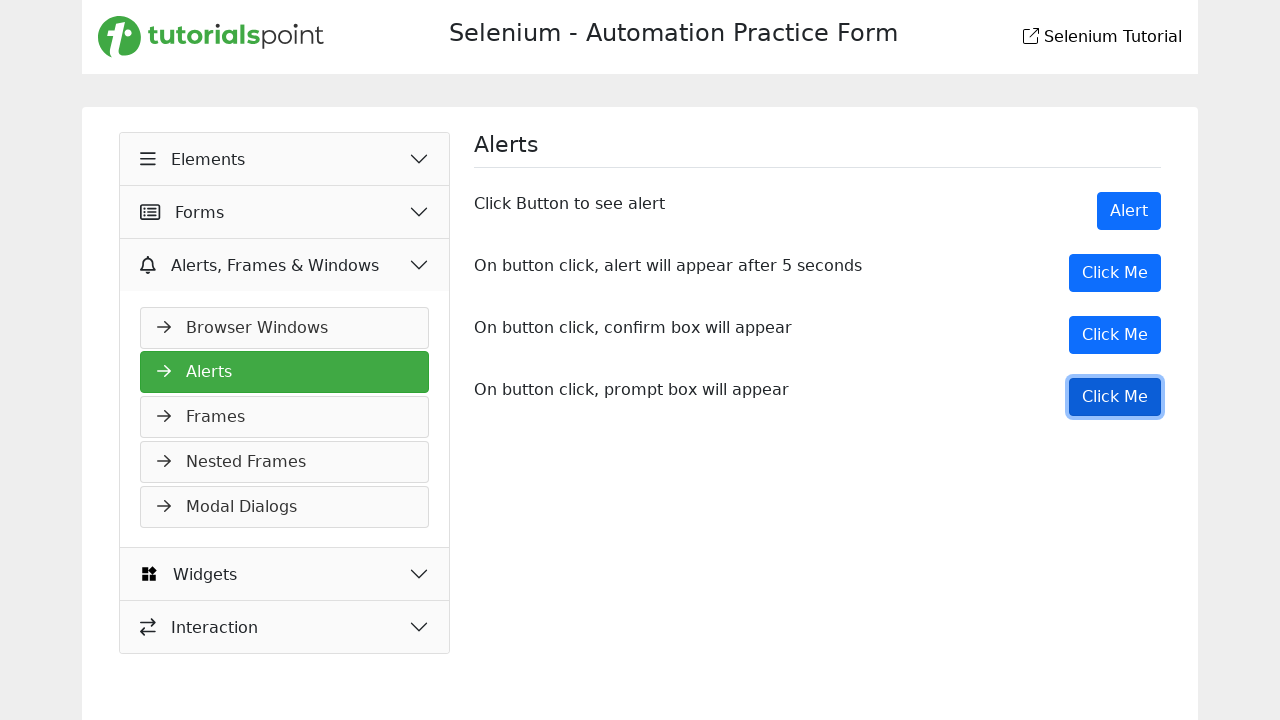

Waited 1 second for dialog to be processed
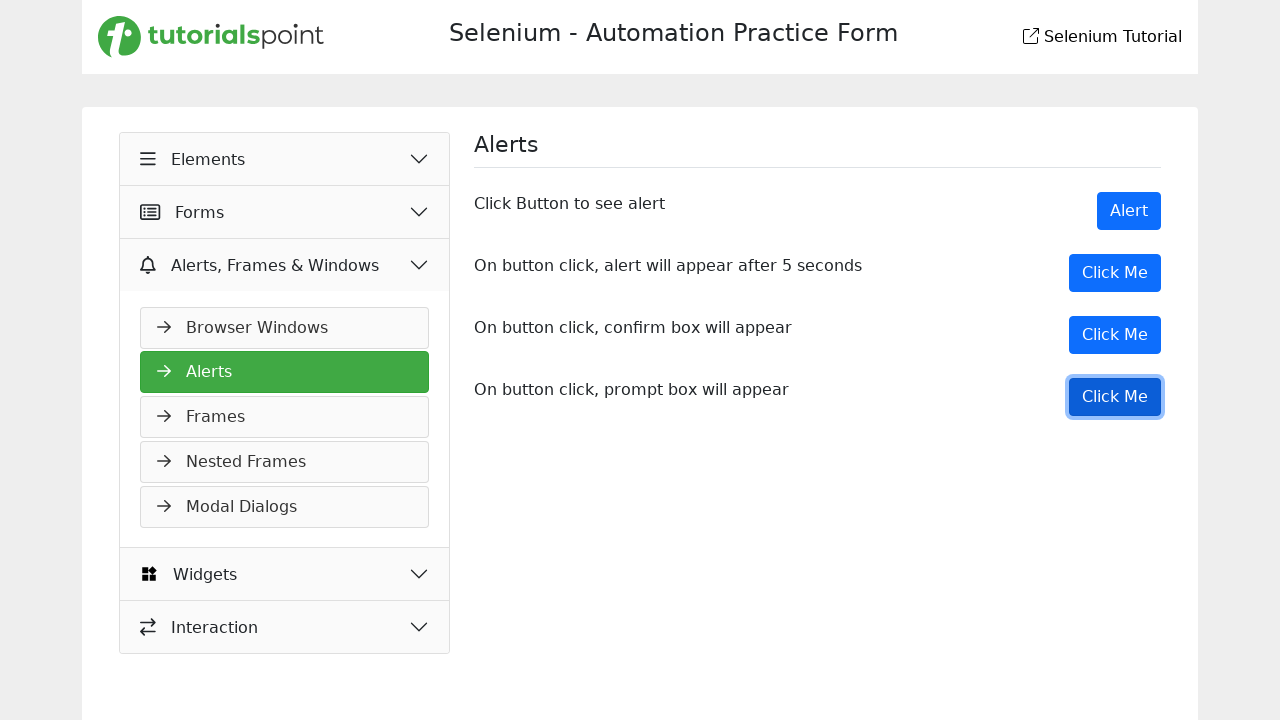

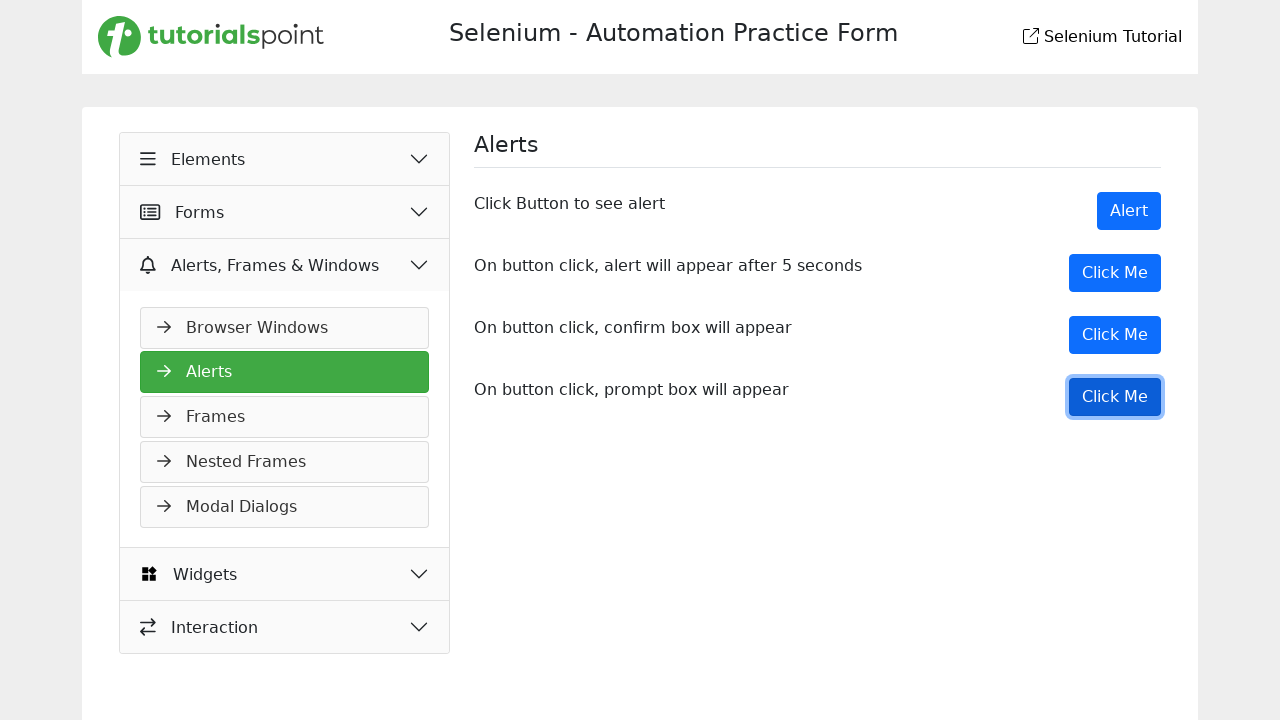